Tests multiplication functionality on a webpage by using both a form input method and a multiplication table lookup, then verifies the results match

Starting URL: http://www.jtechlog.hu/tesztautomatizalas-201909/szorzotabla.html

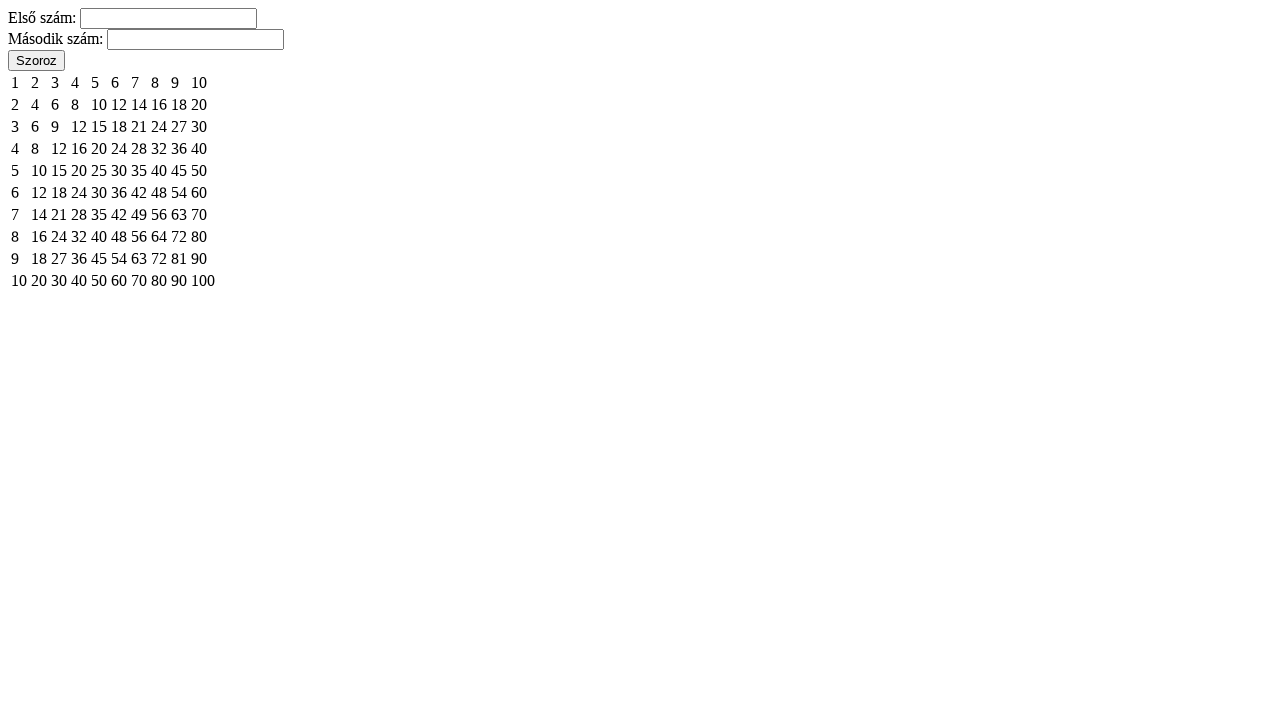

Filled first input field with number 7 on #a-input
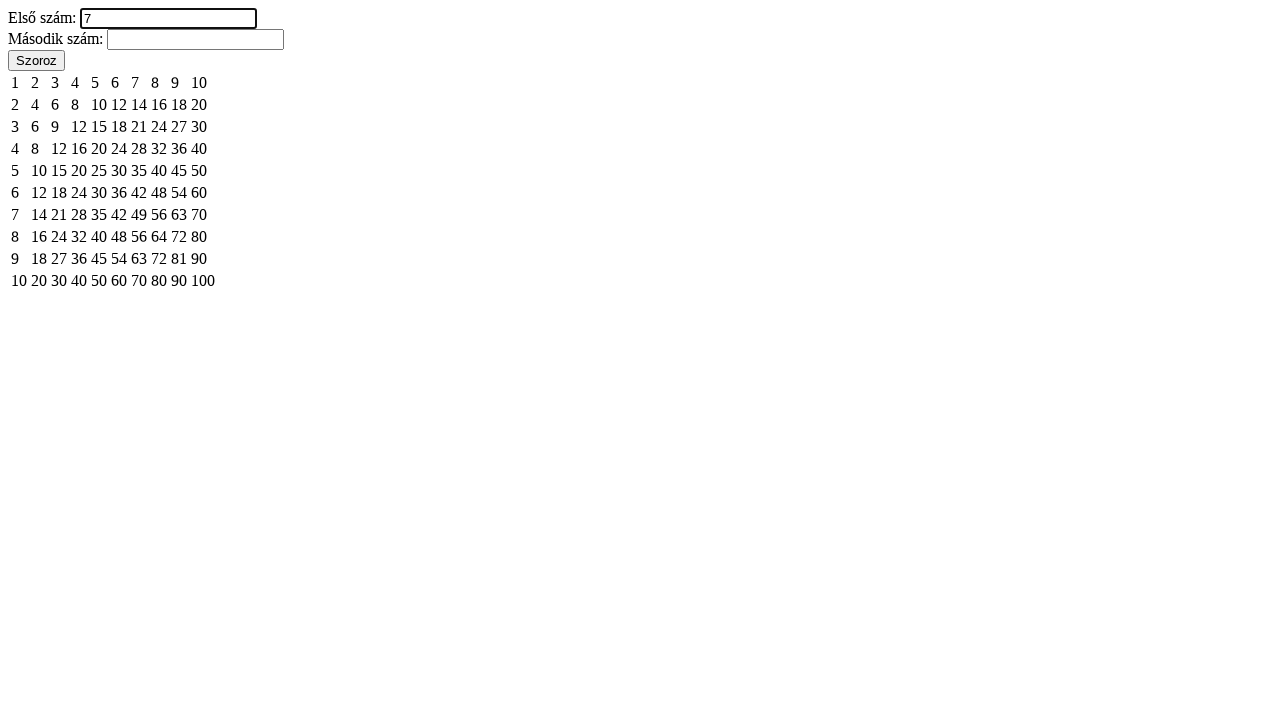

Filled second input field with number 8 on #b-input
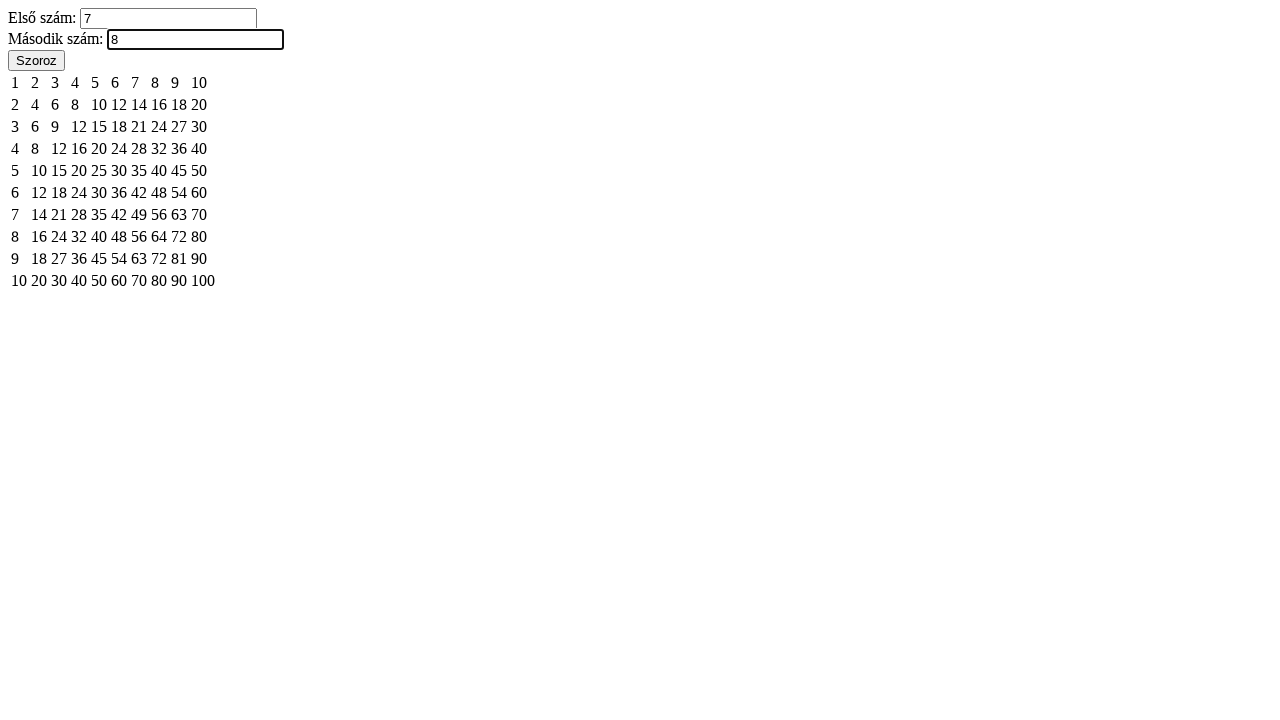

Clicked calculate button to compute 7 × 8 using form at (36, 60) on #calculate-button
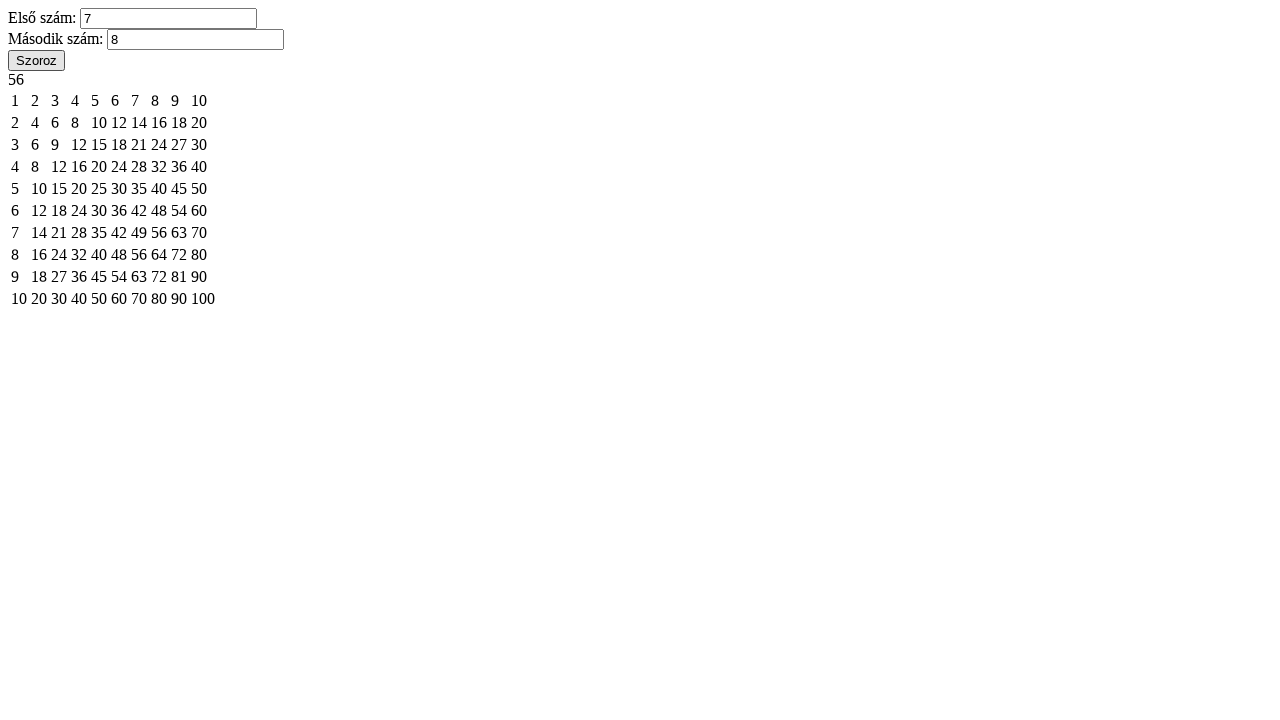

Retrieved form result: 56
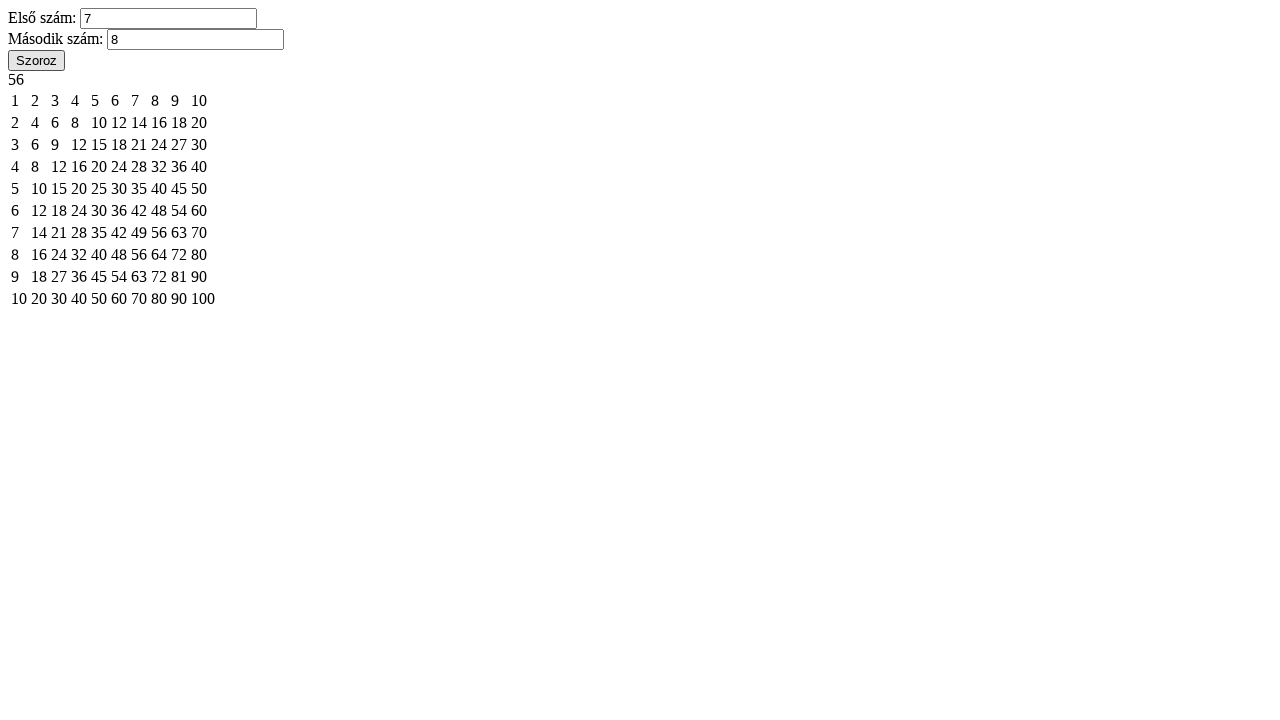

Cleared first input field on #a-input
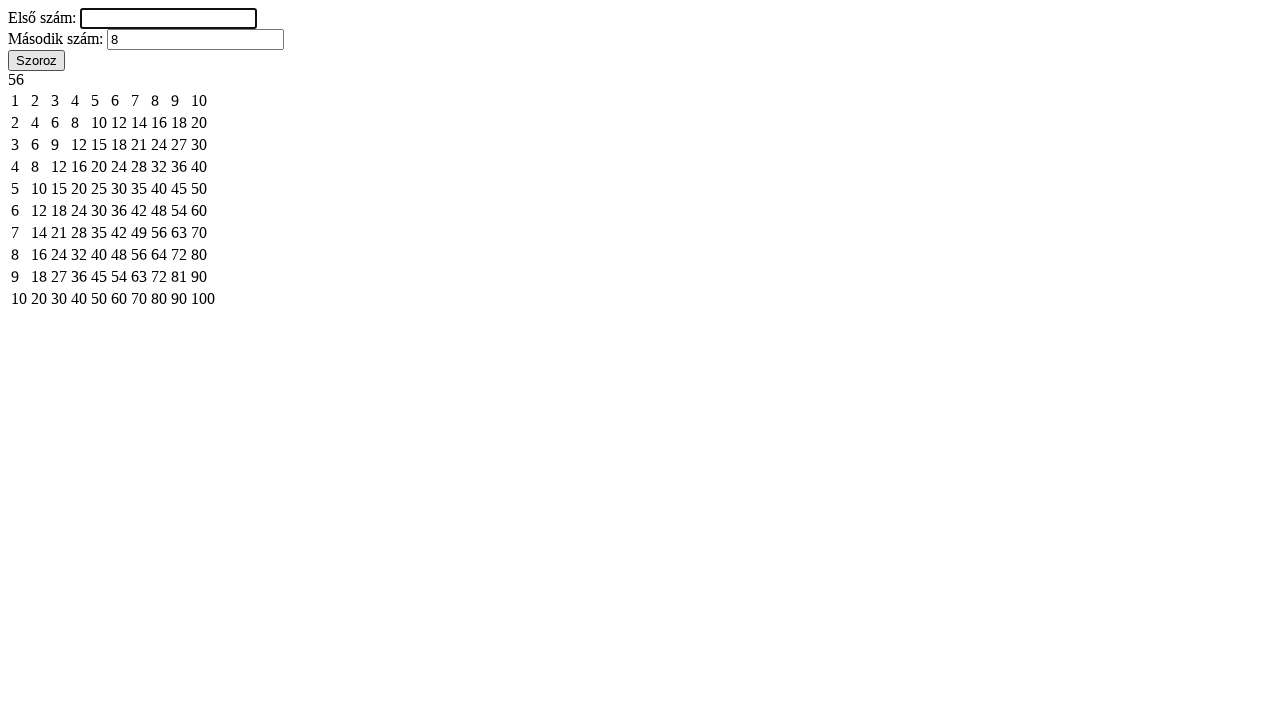

Cleared second input field on #b-input
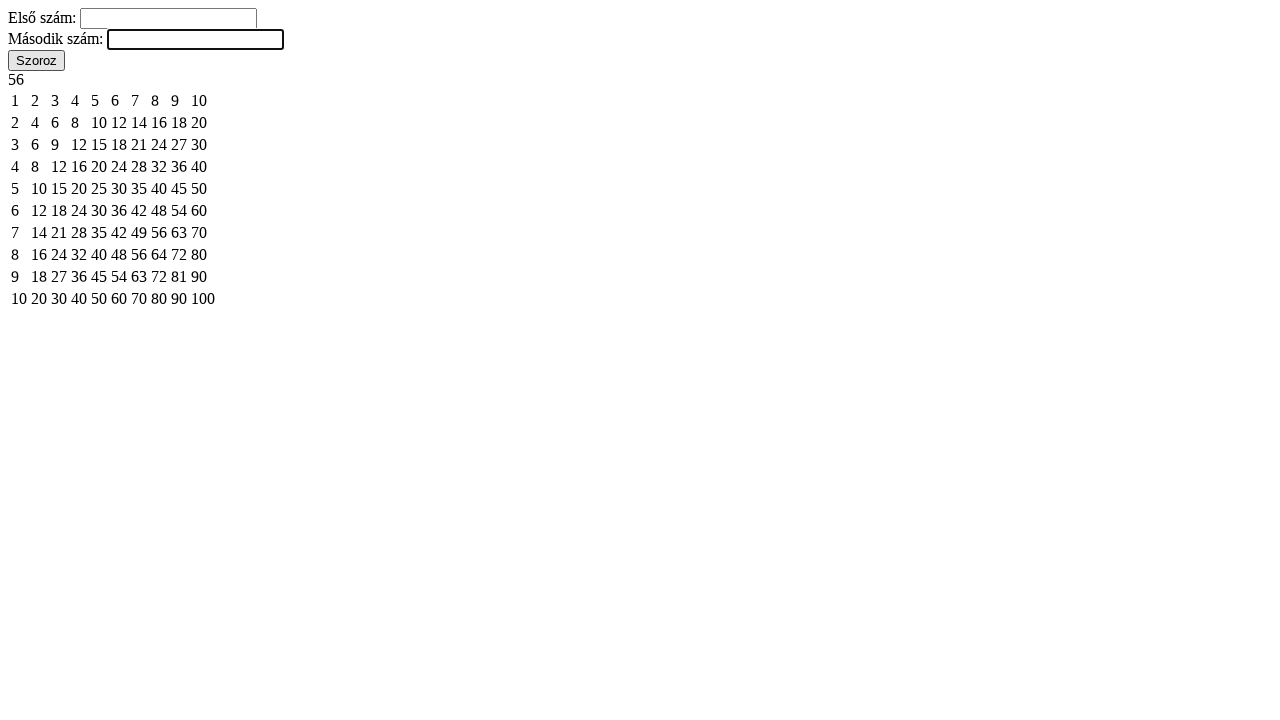

Retrieved multiplication table result for row 7, column 8: 56
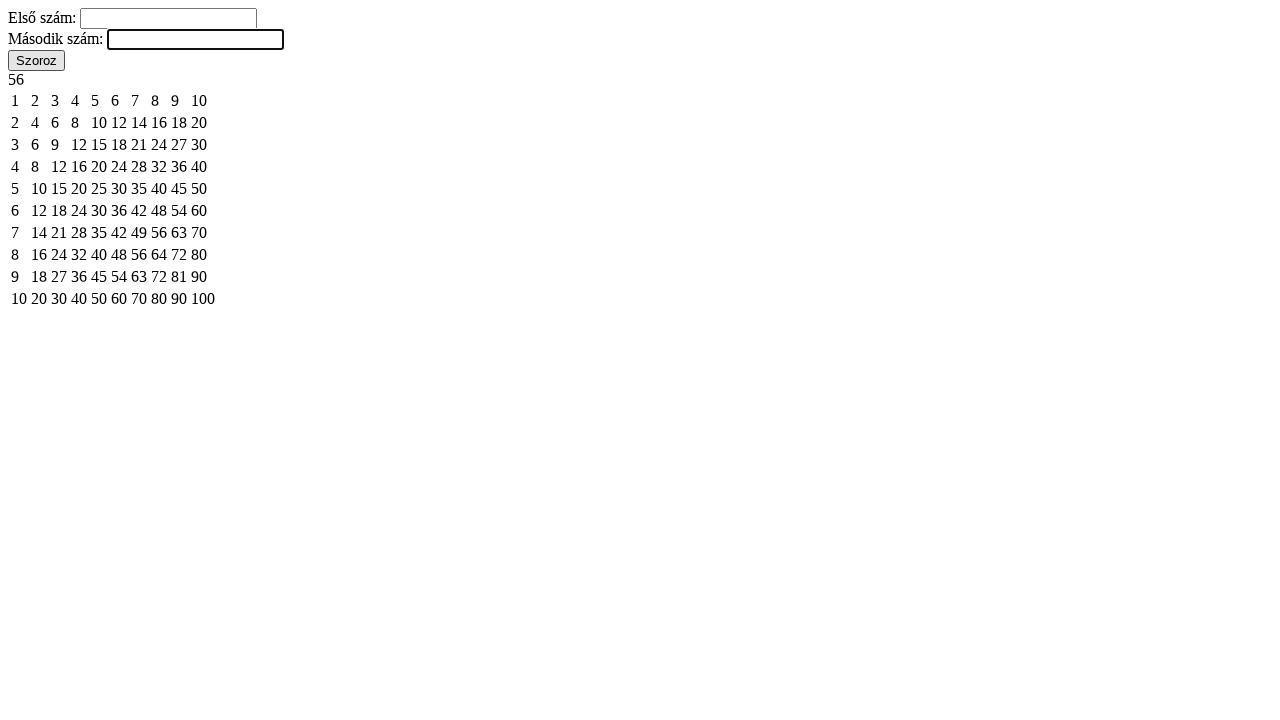

Calculated expected result: 7 × 8 = 56
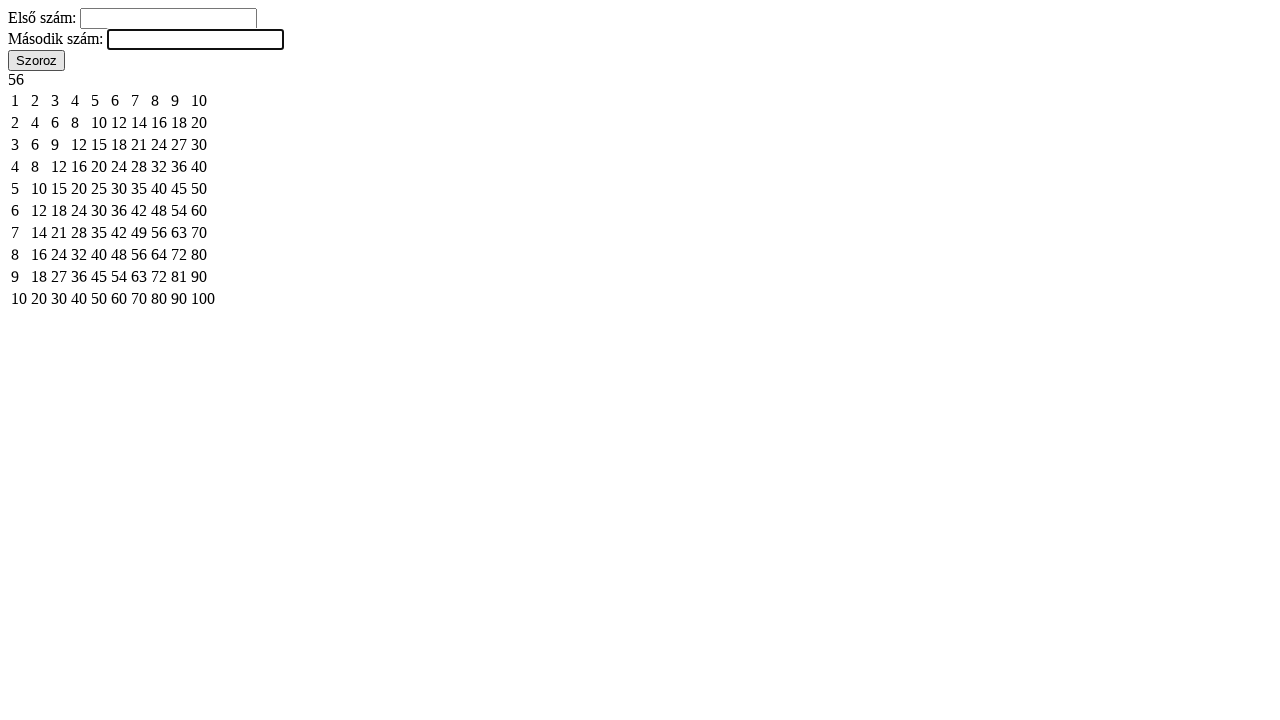

Verified form result (56) matches table result (56)
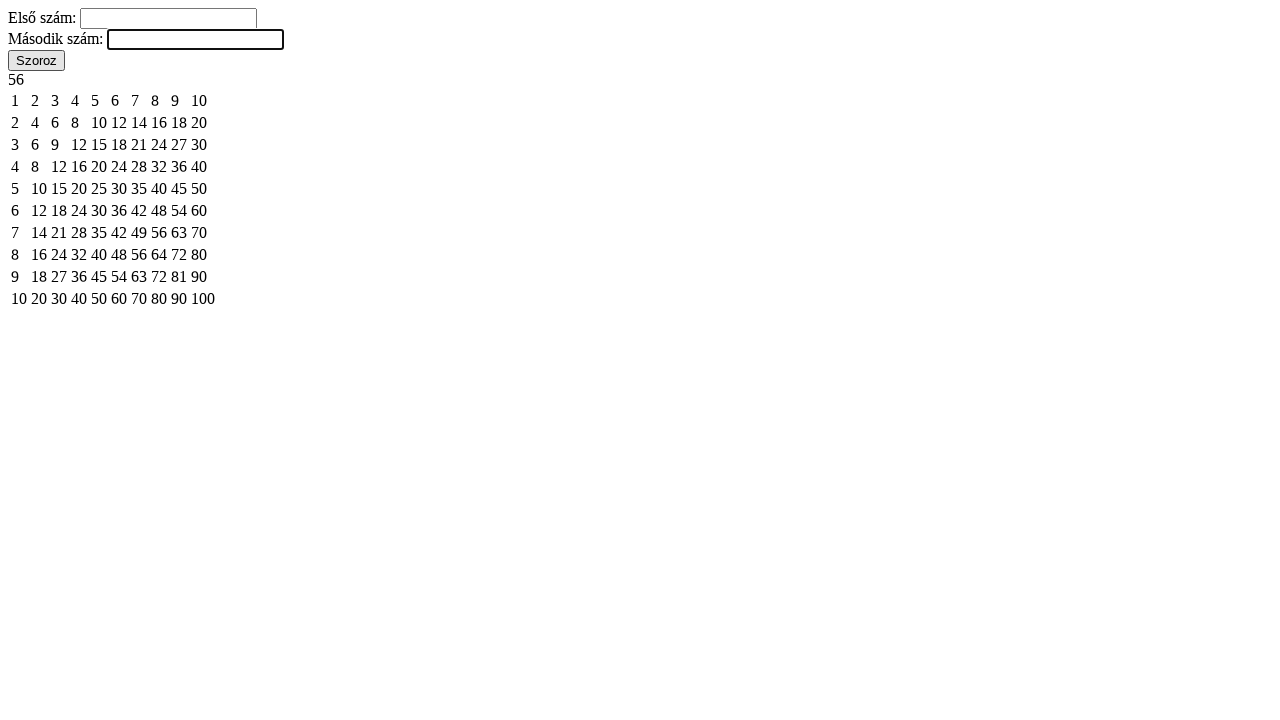

Verified table result (56) matches expected result (56)
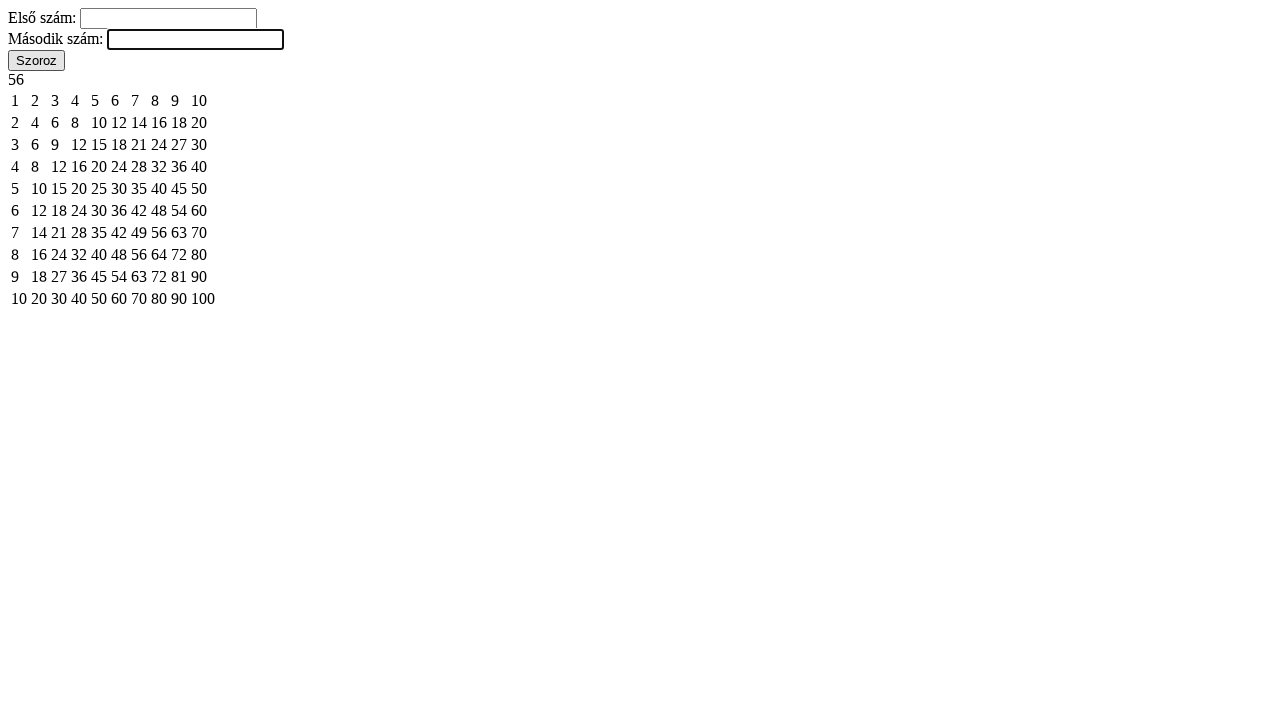

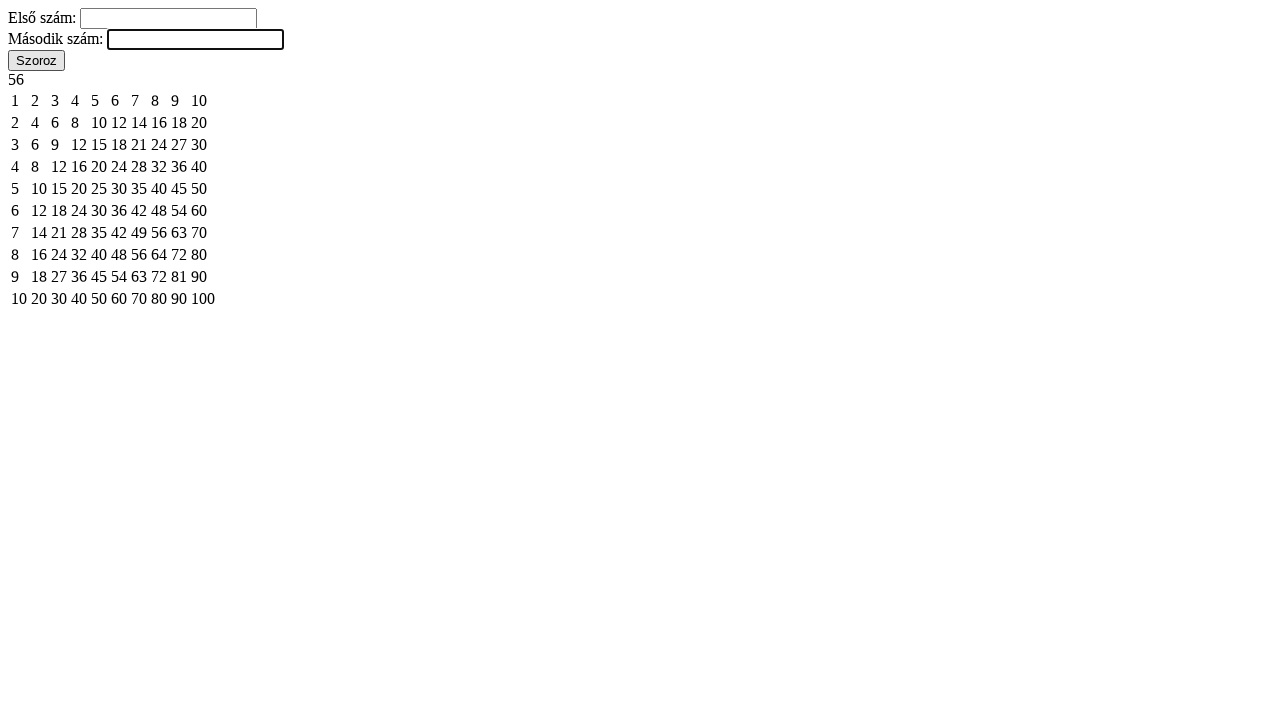